Demonstrates handling multiple browser windows by clicking a link that opens a new window, then switching between parent and child windows to verify their titles.

Starting URL: https://opensource-demo.orangehrmlive.com

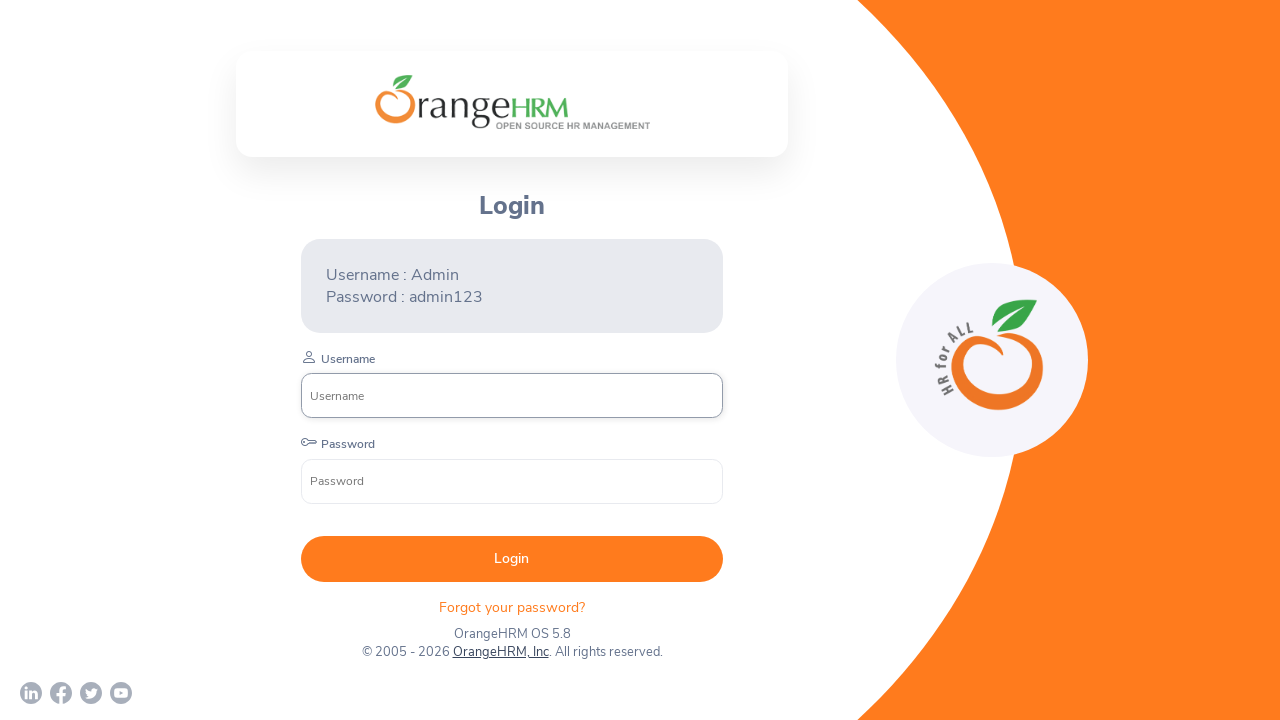

Clicked OrangeHRM, Inc link to open new window at (500, 652) on xpath=//a[text()='OrangeHRM, Inc']
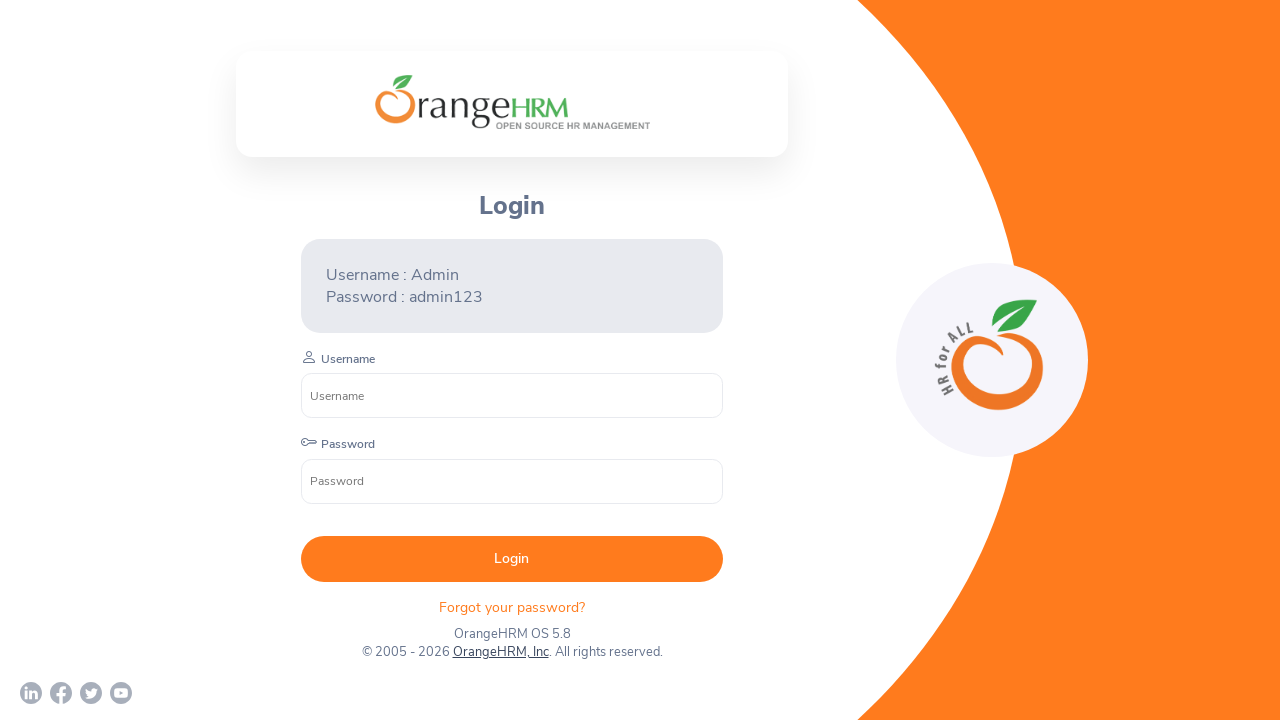

Waited 2000ms for new window to open
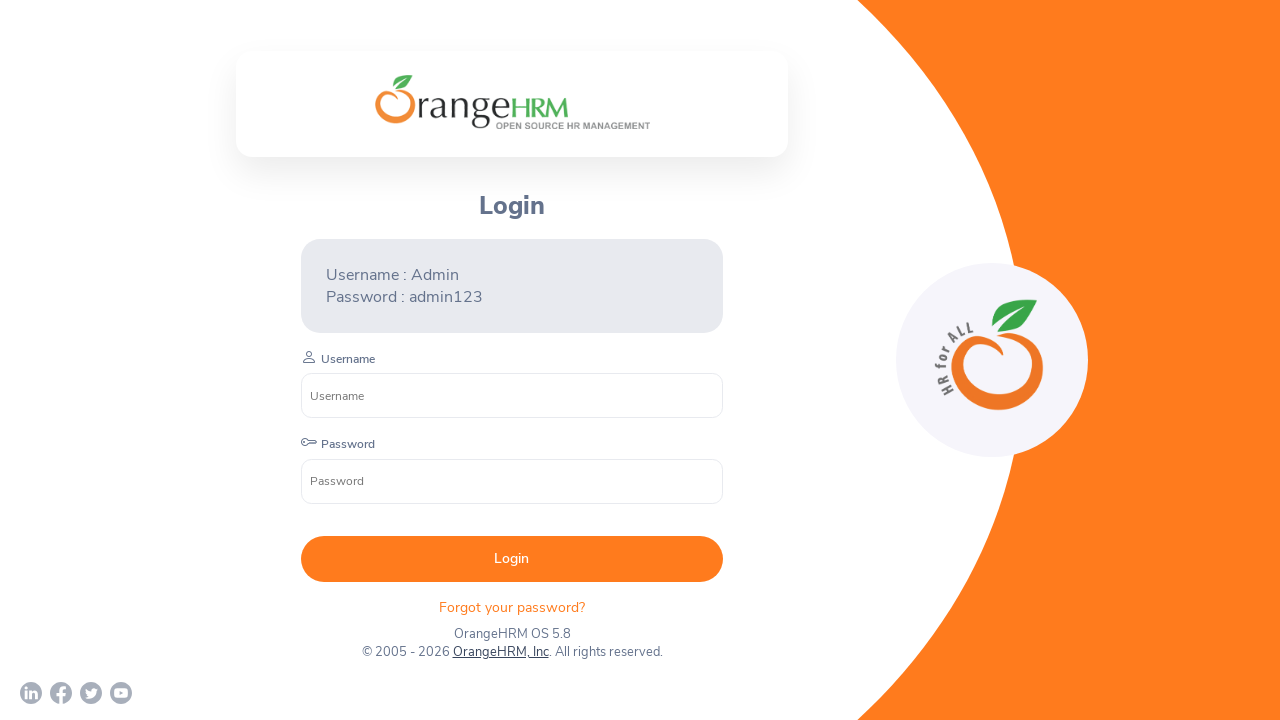

Retrieved all open pages from context
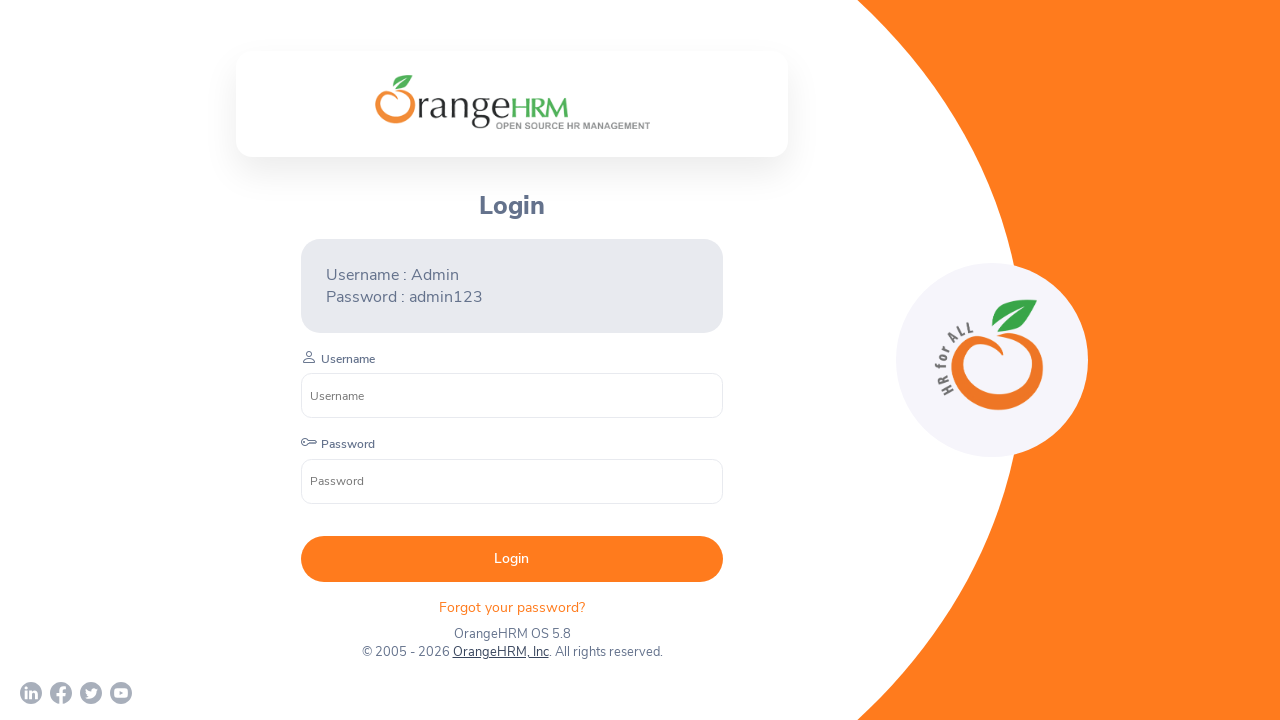

Identified parent window (index 0) and child window (index 1)
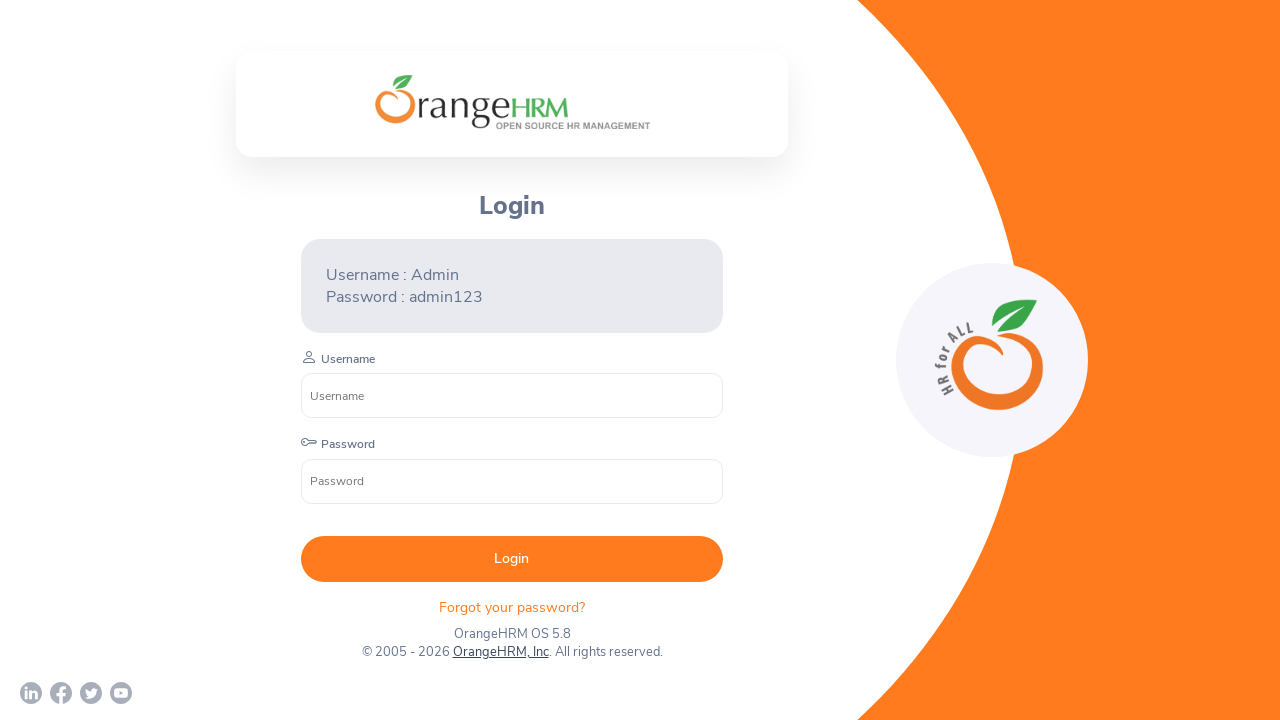

Retrieved parent window title: OrangeHRM
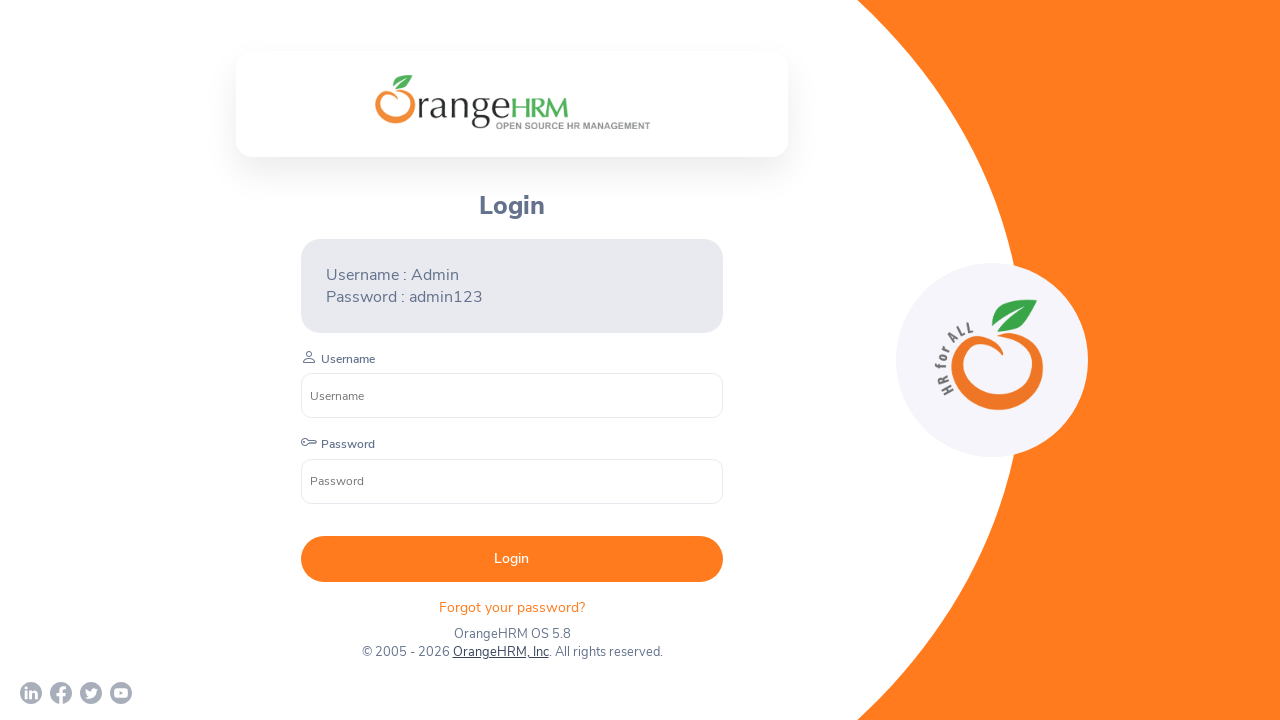

Retrieved child window title: Human Resources Management Software | HRMS | OrangeHRM
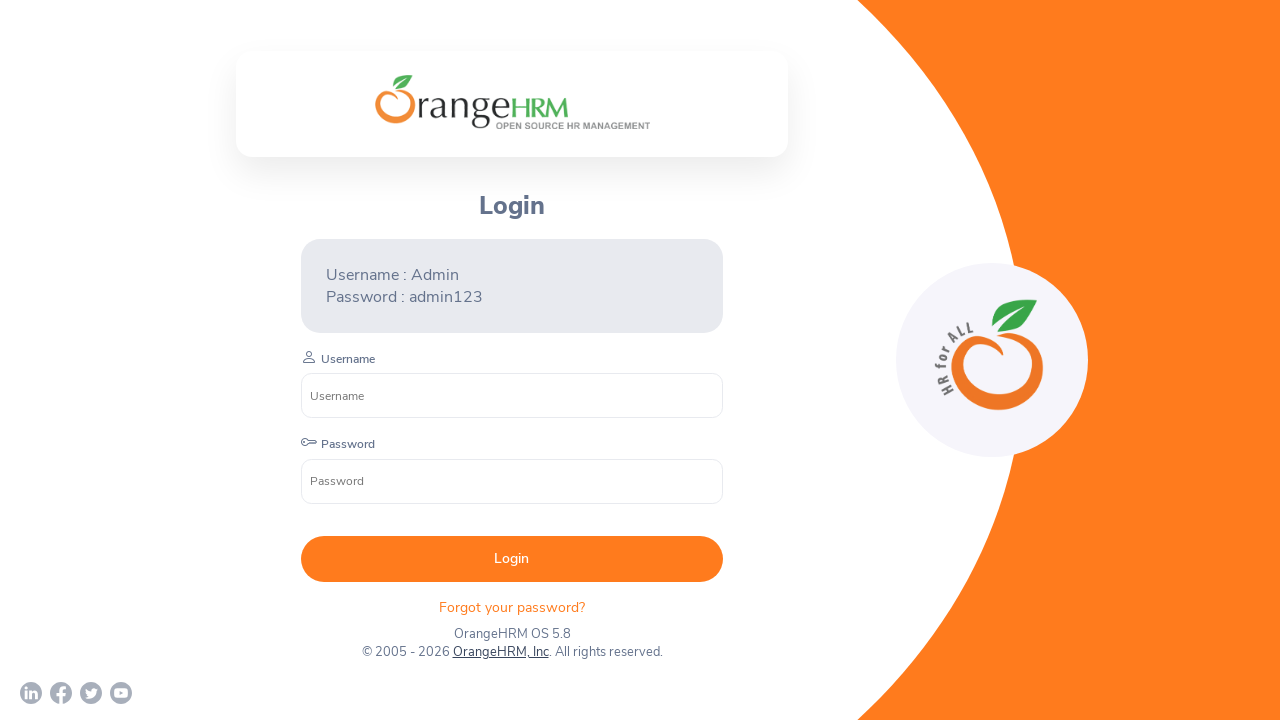

Iterated through all 2 open windows and printed their titles
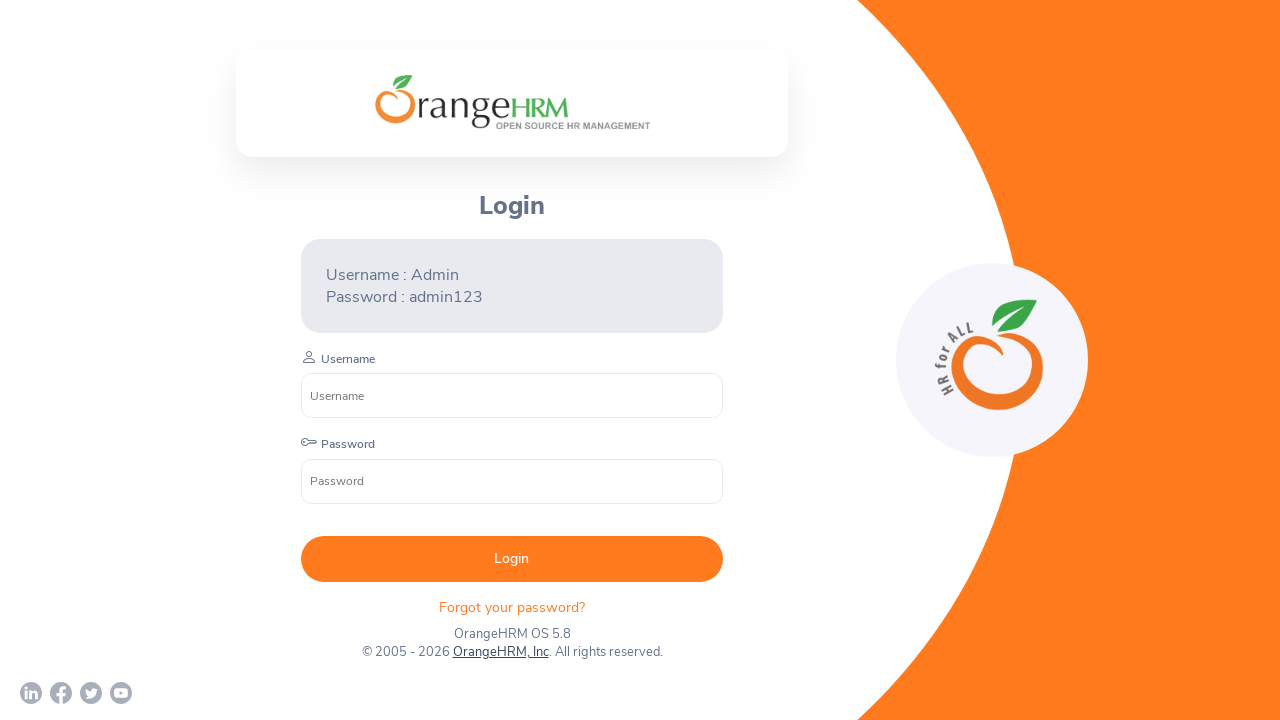

Closed child window
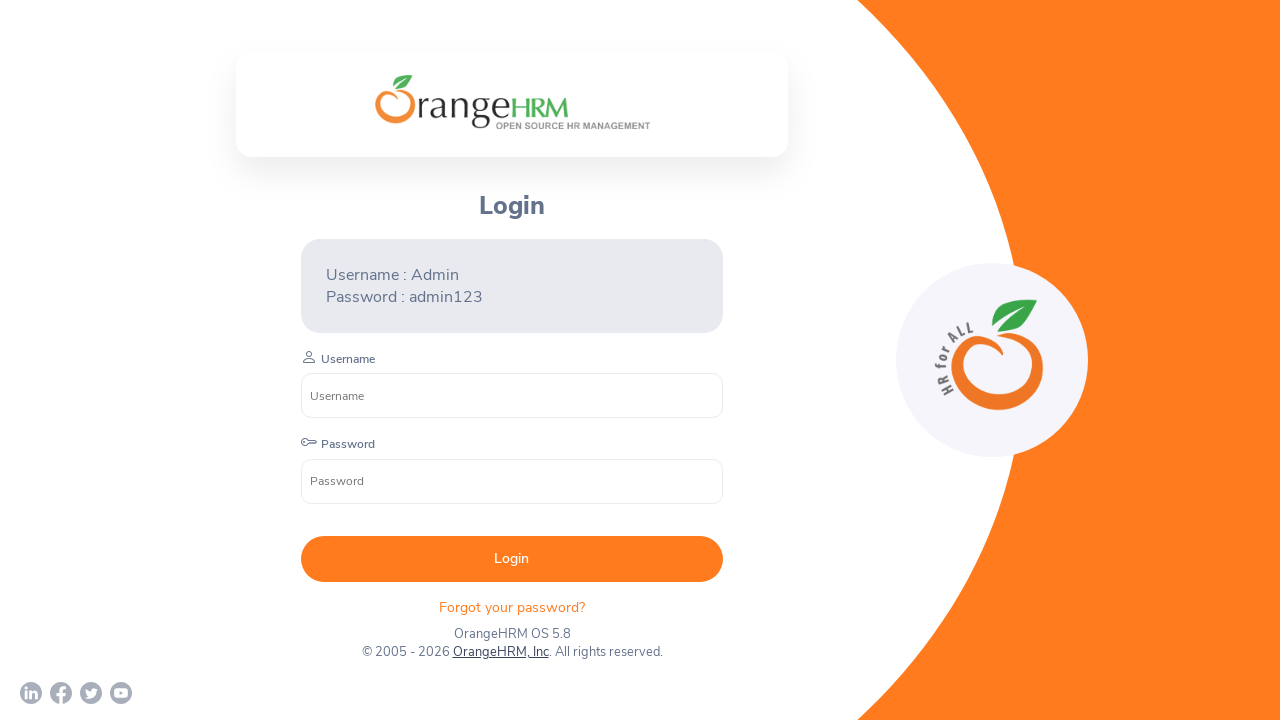

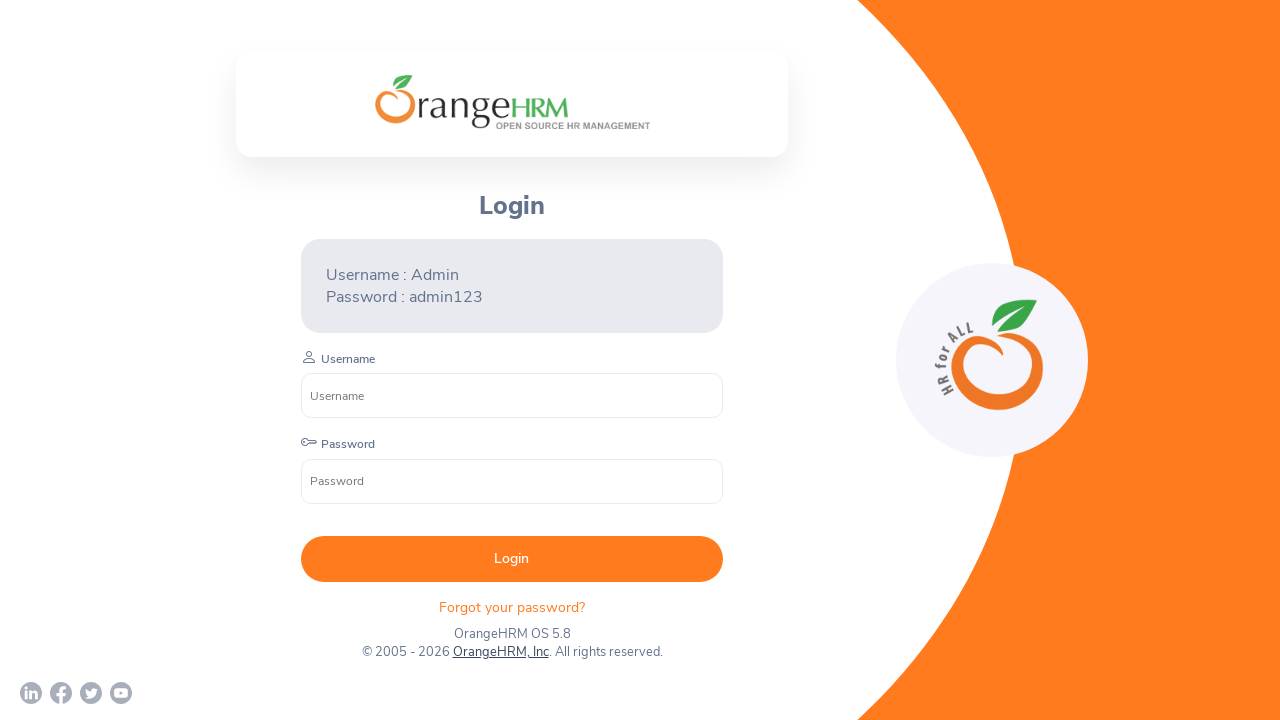